Tests a product page by navigating to it, adding multiple quantities of different products to cart (2 of product 1, 2 of product 2, 3 of product 3), and verifying the cart quantities and total price.

Starting URL: https://material.playwrightvn.com/

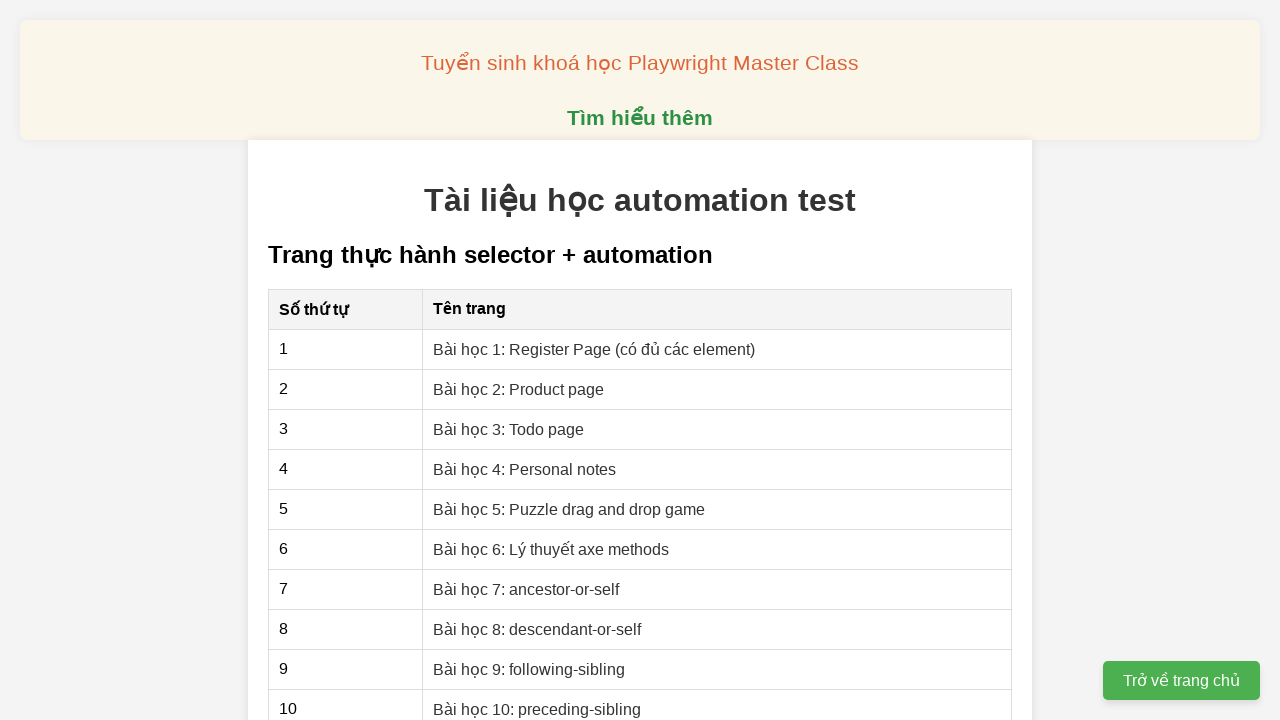

Clicked on 'Bài học 2: Product page' link at (519, 389) on text=Bài học 2: Product page
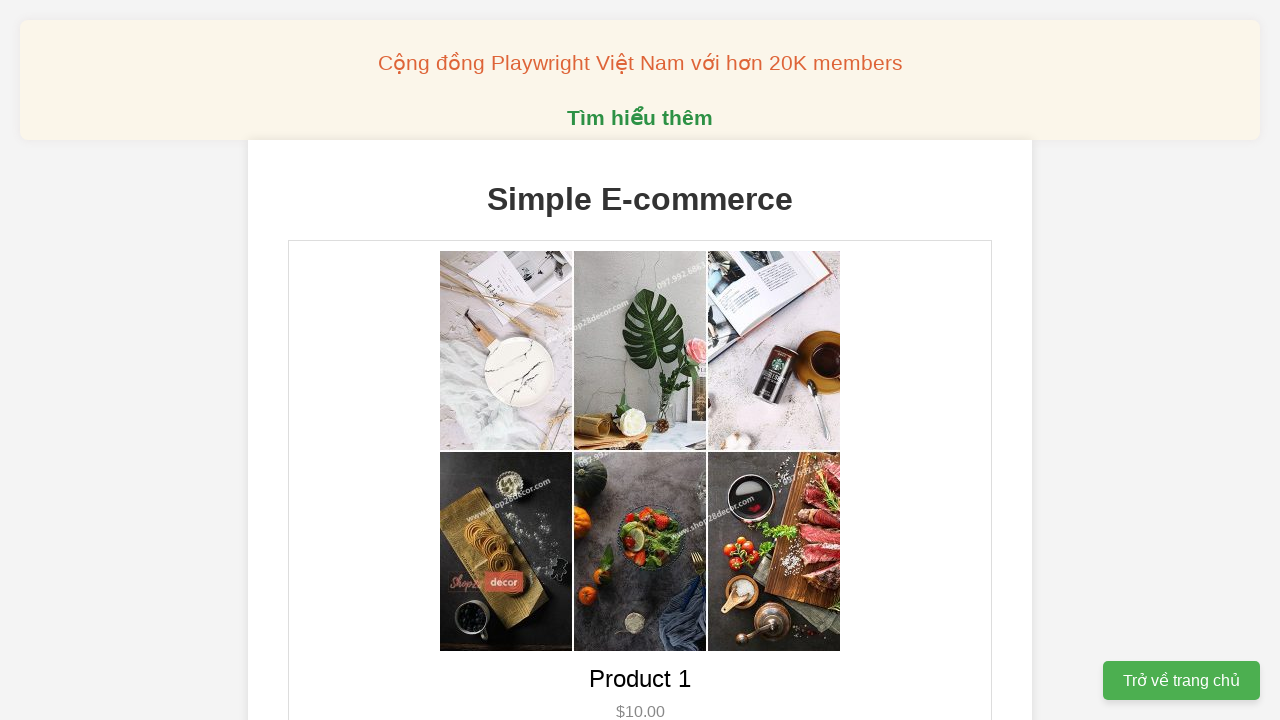

Product page loaded and product elements are visible
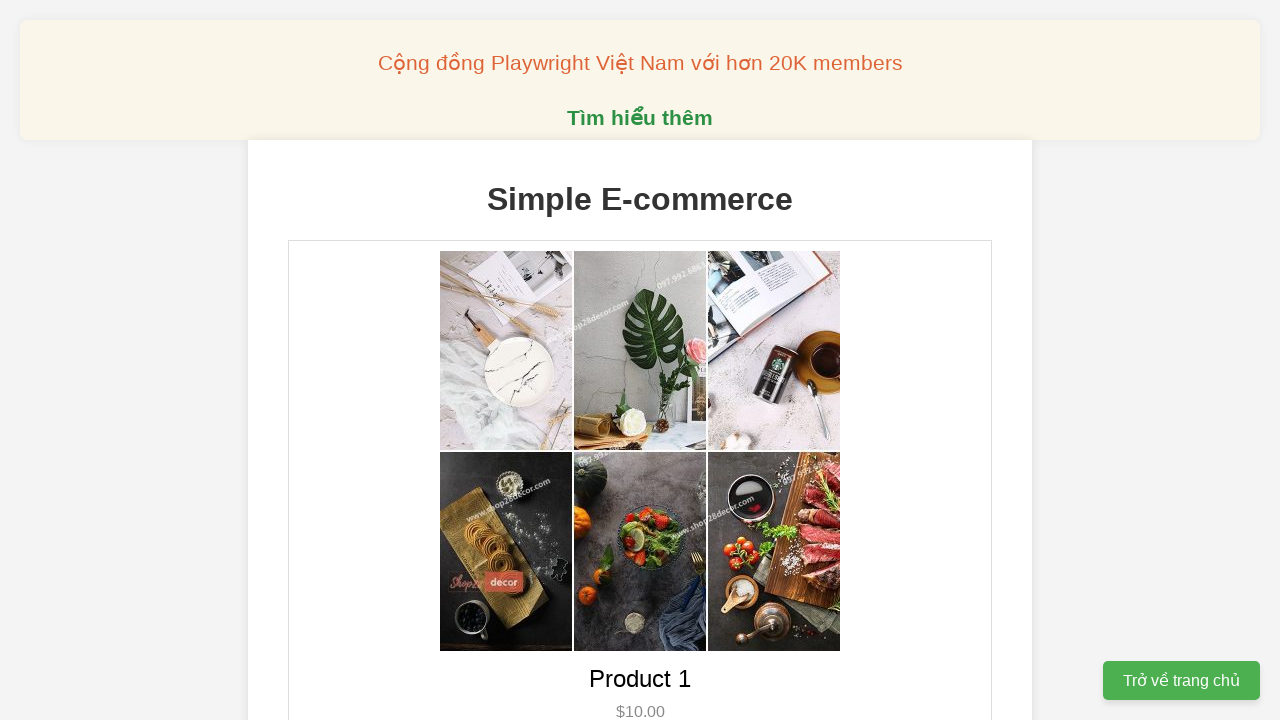

Added product 1 to cart (1st time) at (640, 360) on .product:nth-child(1) button.add-to-cart
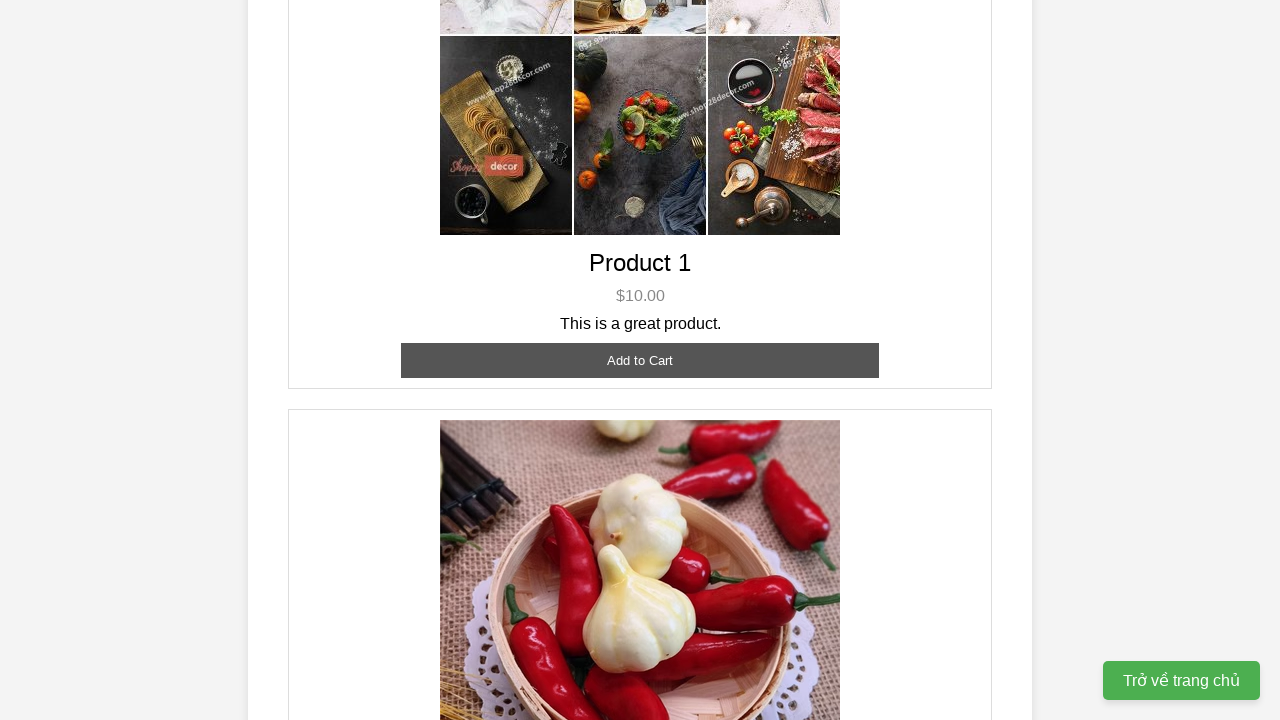

Added product 1 to cart (2nd time) at (640, 360) on .product:nth-child(1) button.add-to-cart
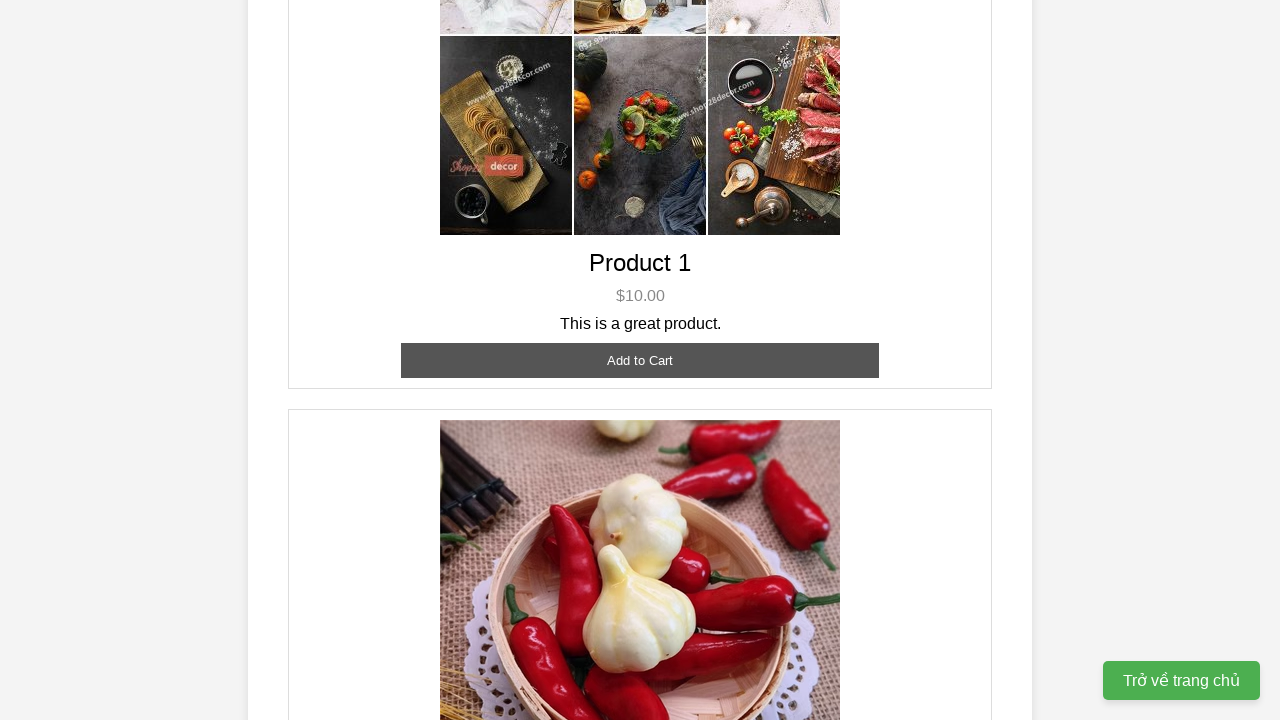

Added product 2 to cart (1st time) at (640, 360) on .product:nth-child(2) button.add-to-cart
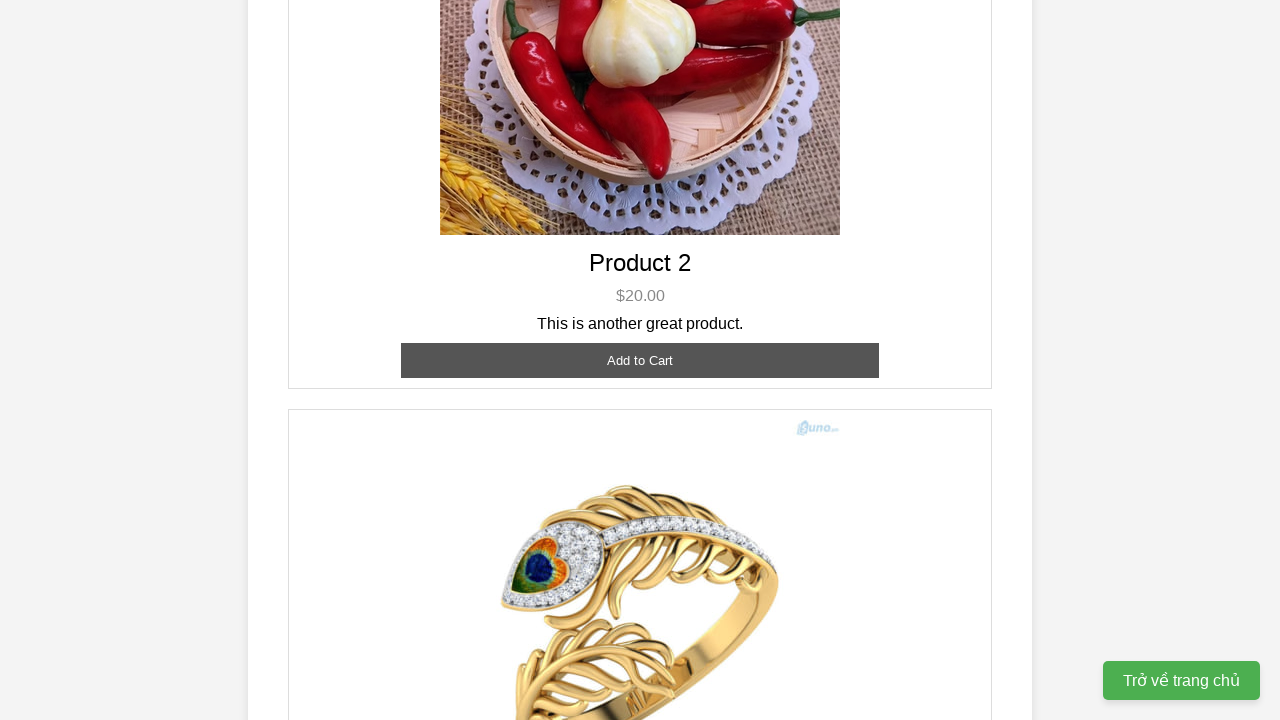

Added product 2 to cart (2nd time) at (640, 360) on .product:nth-child(2) button.add-to-cart
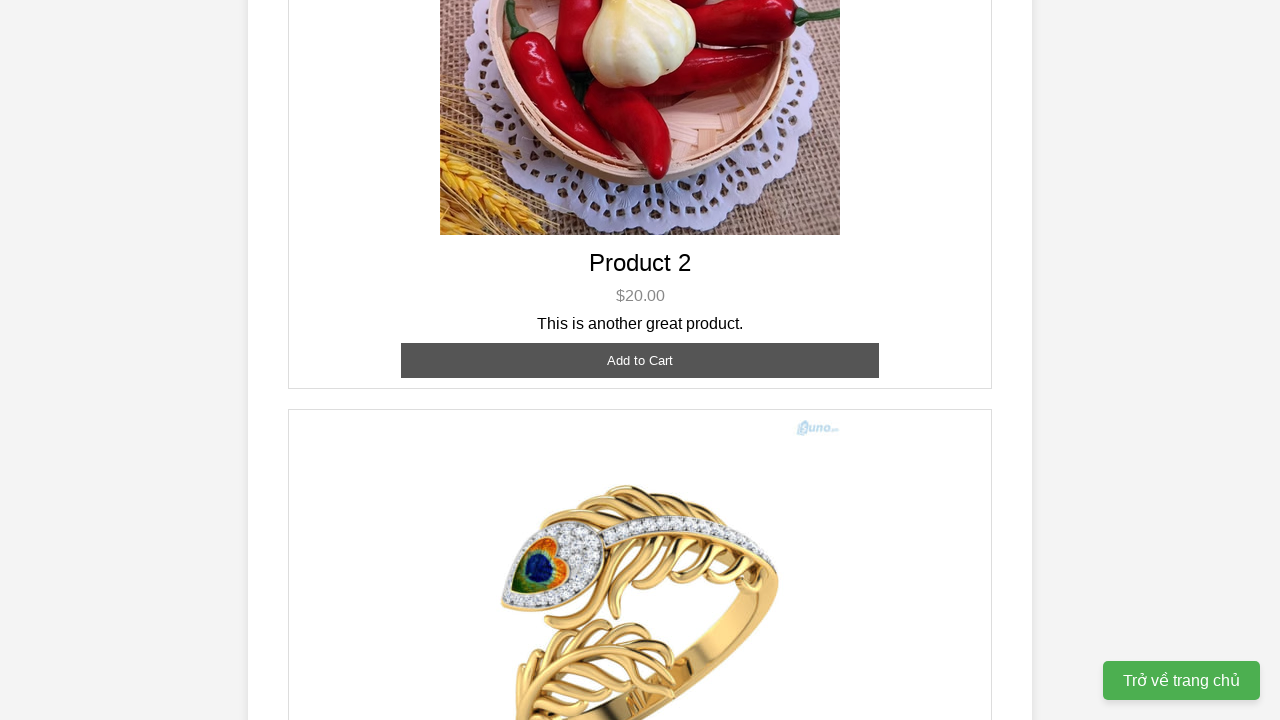

Added product 3 to cart (1st time) at (640, 388) on .product:nth-child(3) button.add-to-cart
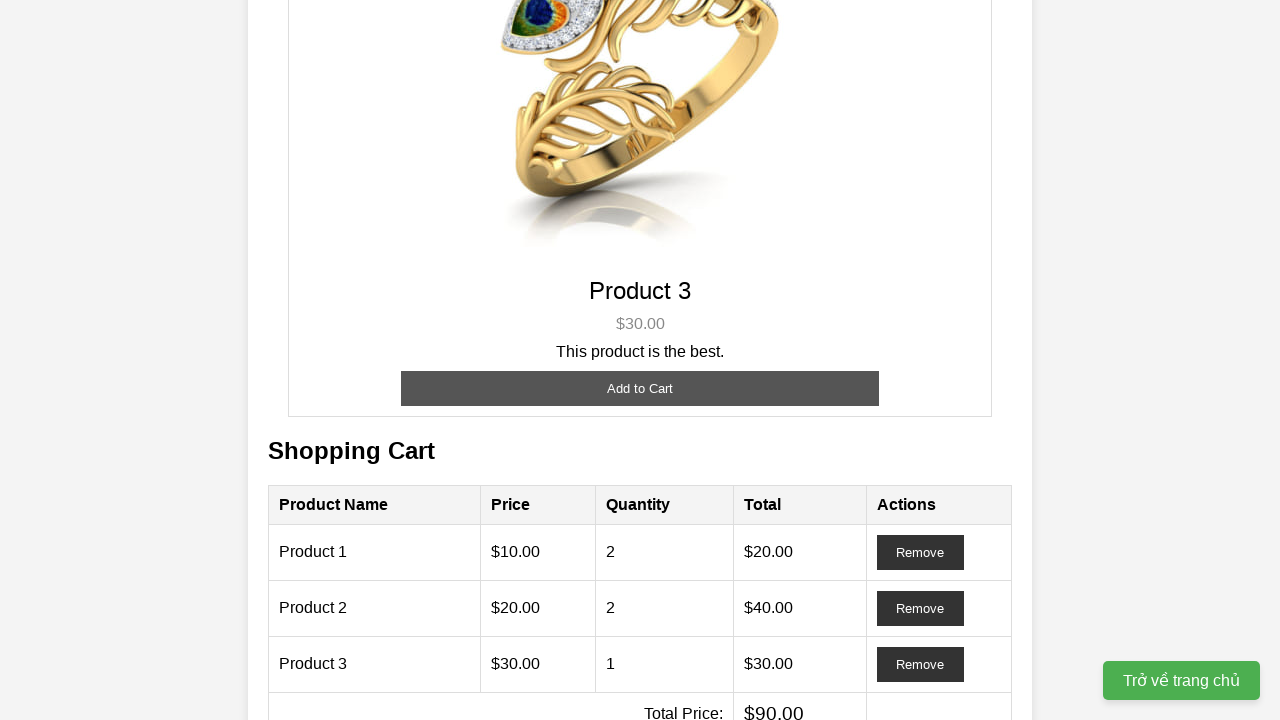

Added product 3 to cart (2nd time) at (640, 388) on .product:nth-child(3) button.add-to-cart
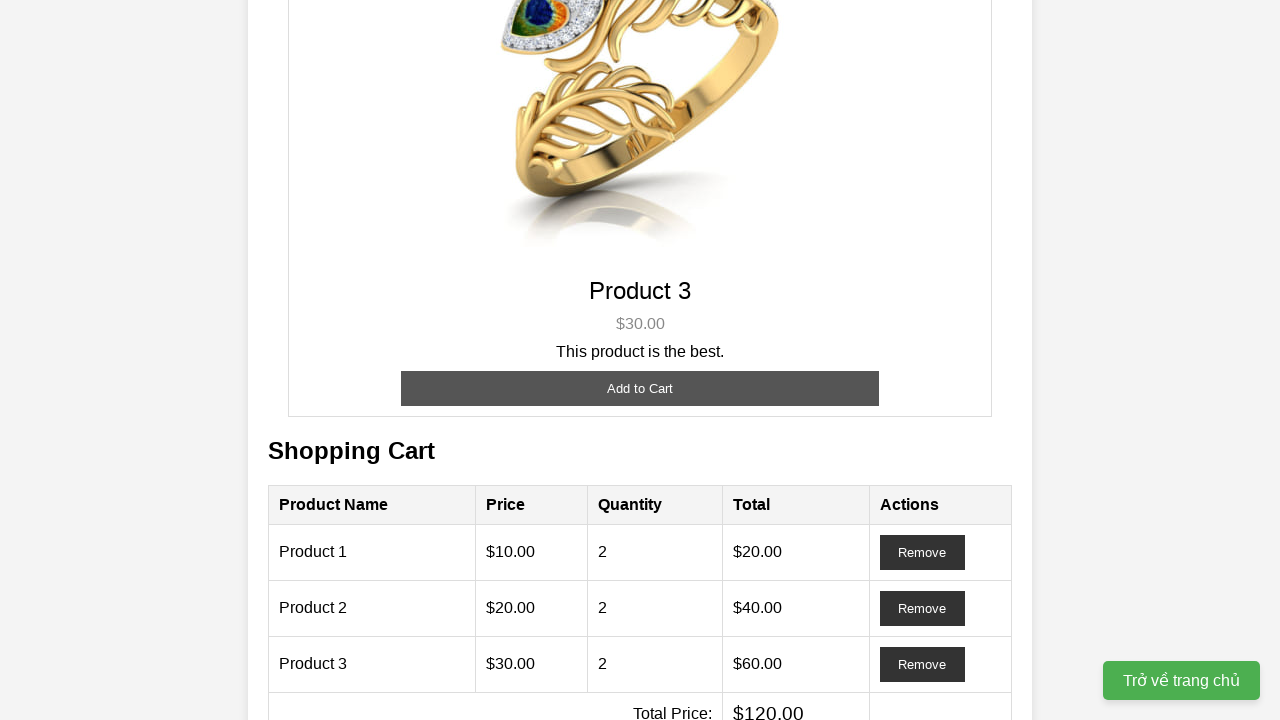

Added product 3 to cart (3rd time) at (640, 388) on .product:nth-child(3) button.add-to-cart
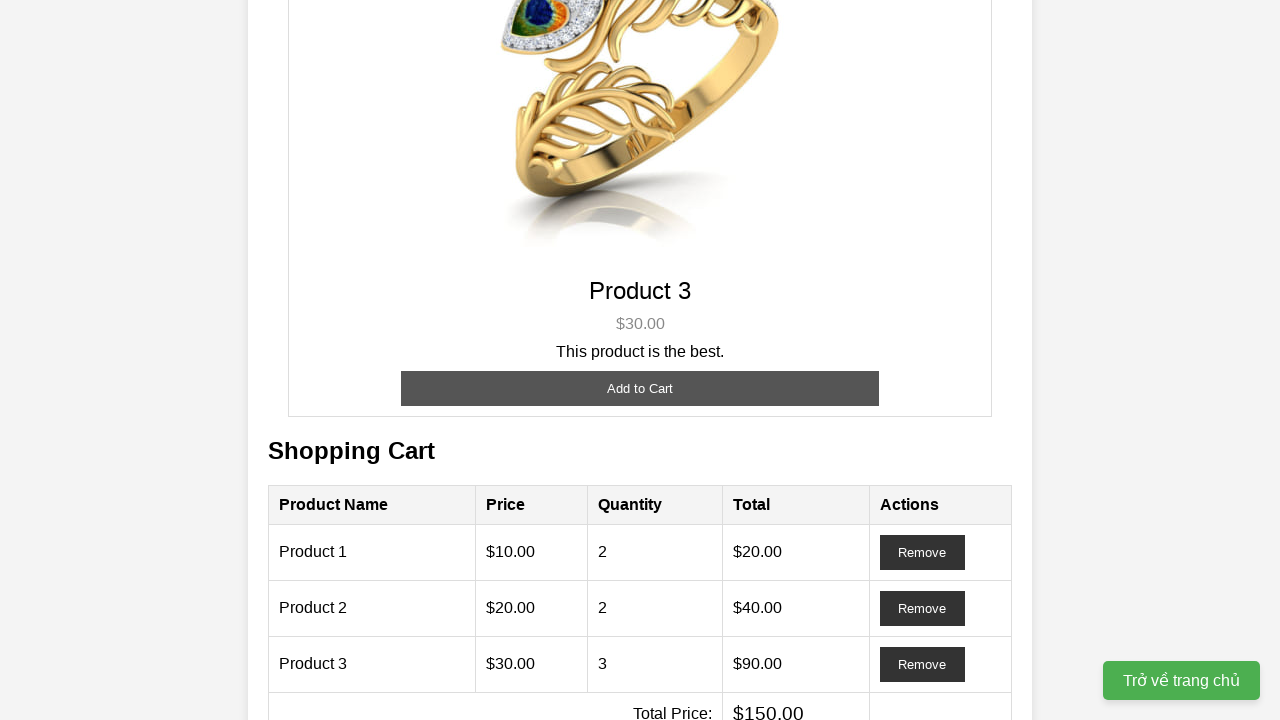

Cart updated and is now visible with all products added
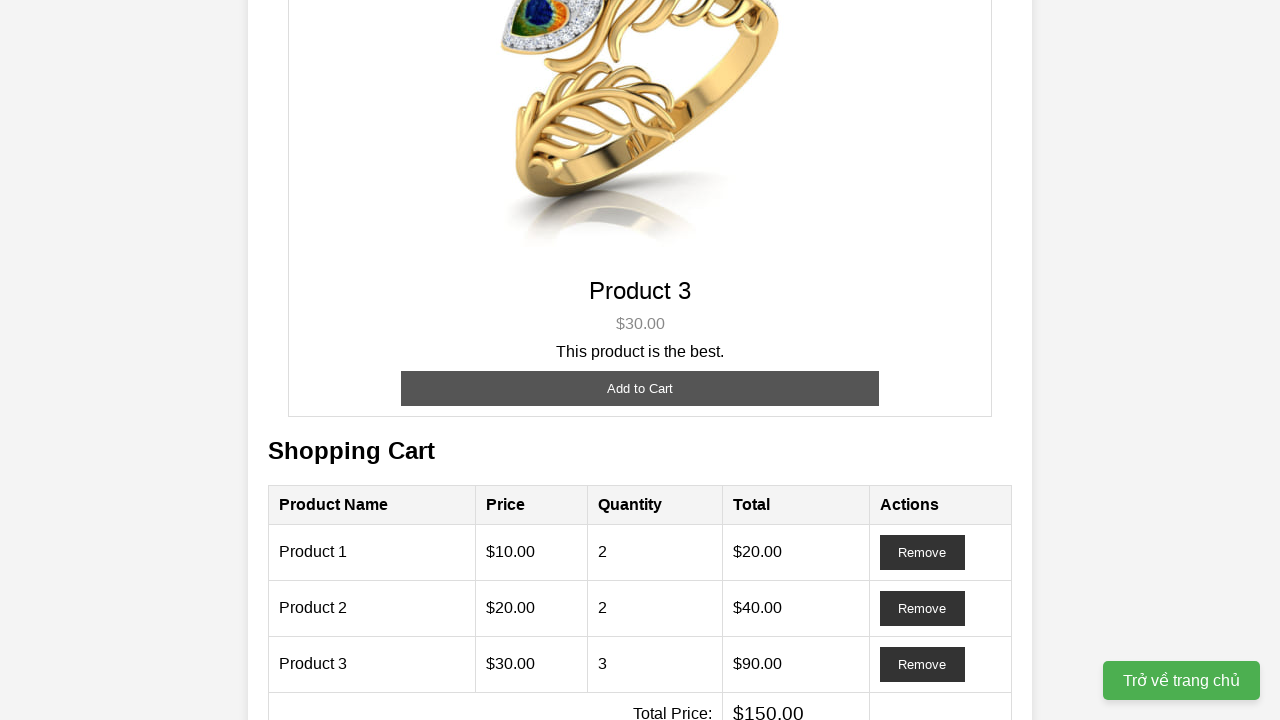

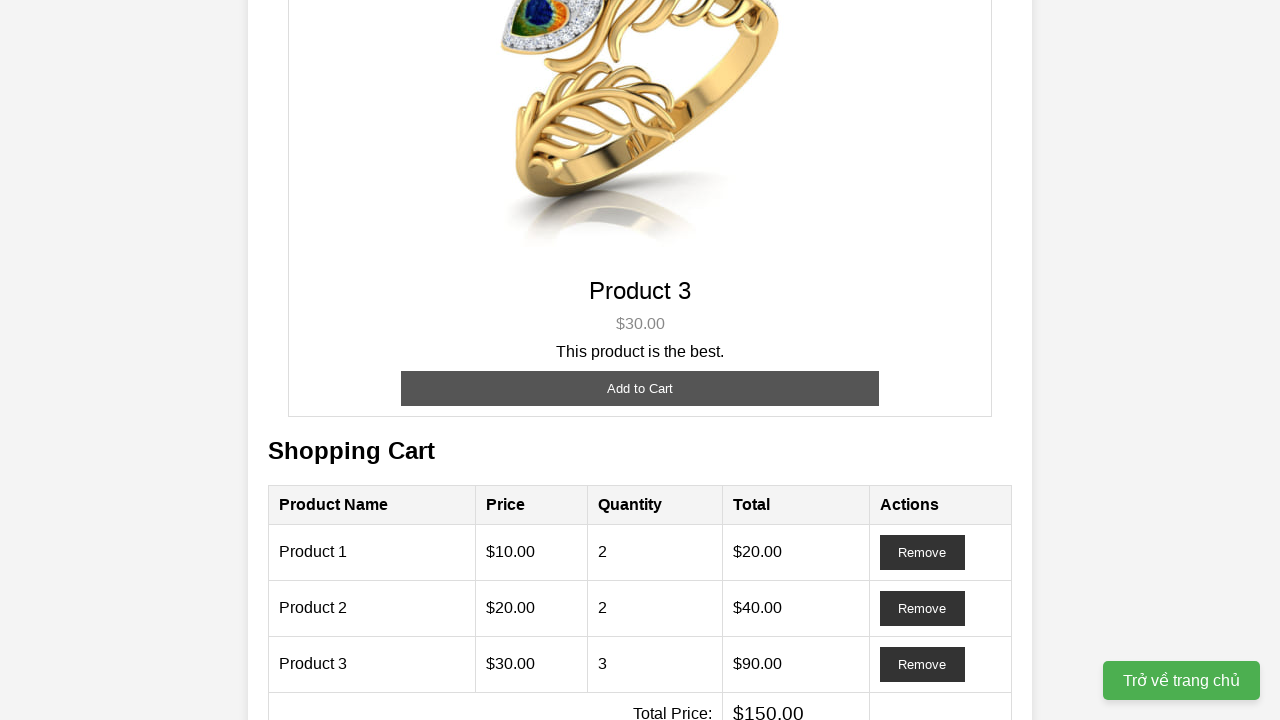